Tests file download functionality by clicking the download button on the page.

Starting URL: https://demoqa.com/upload-download

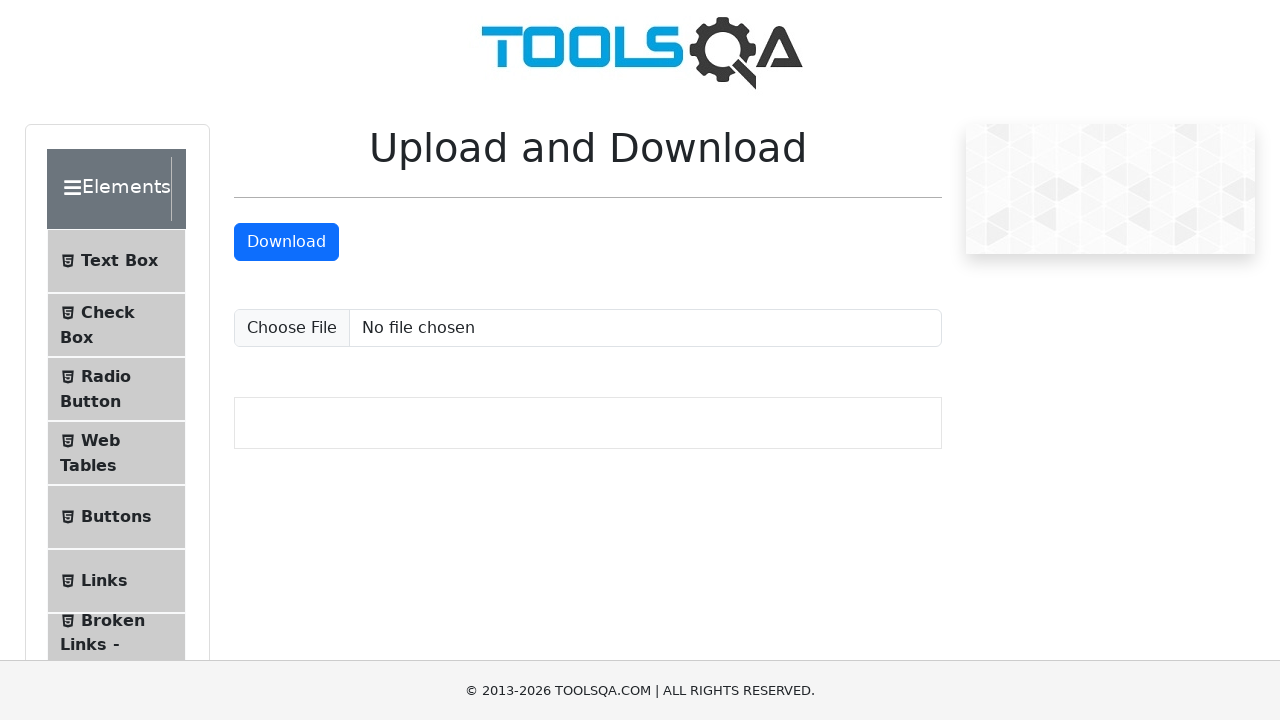

Download button became visible and ready
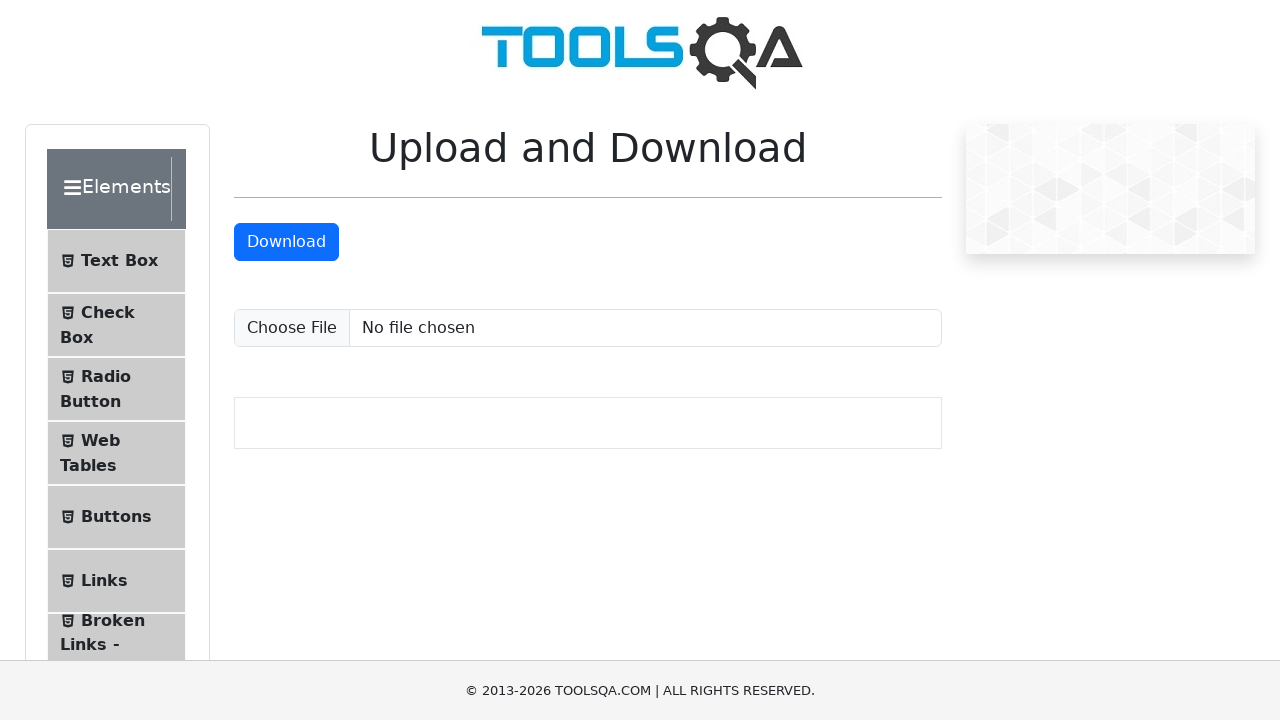

Clicked the download button at (286, 242) on #downloadButton
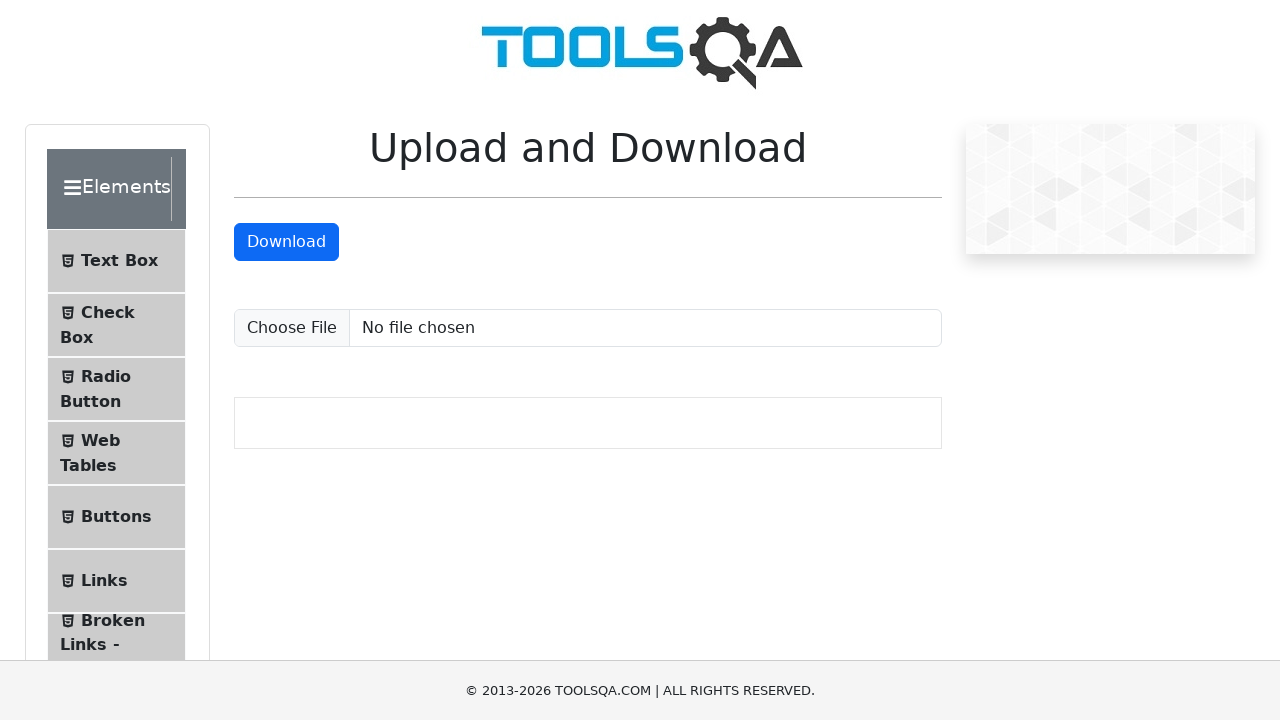

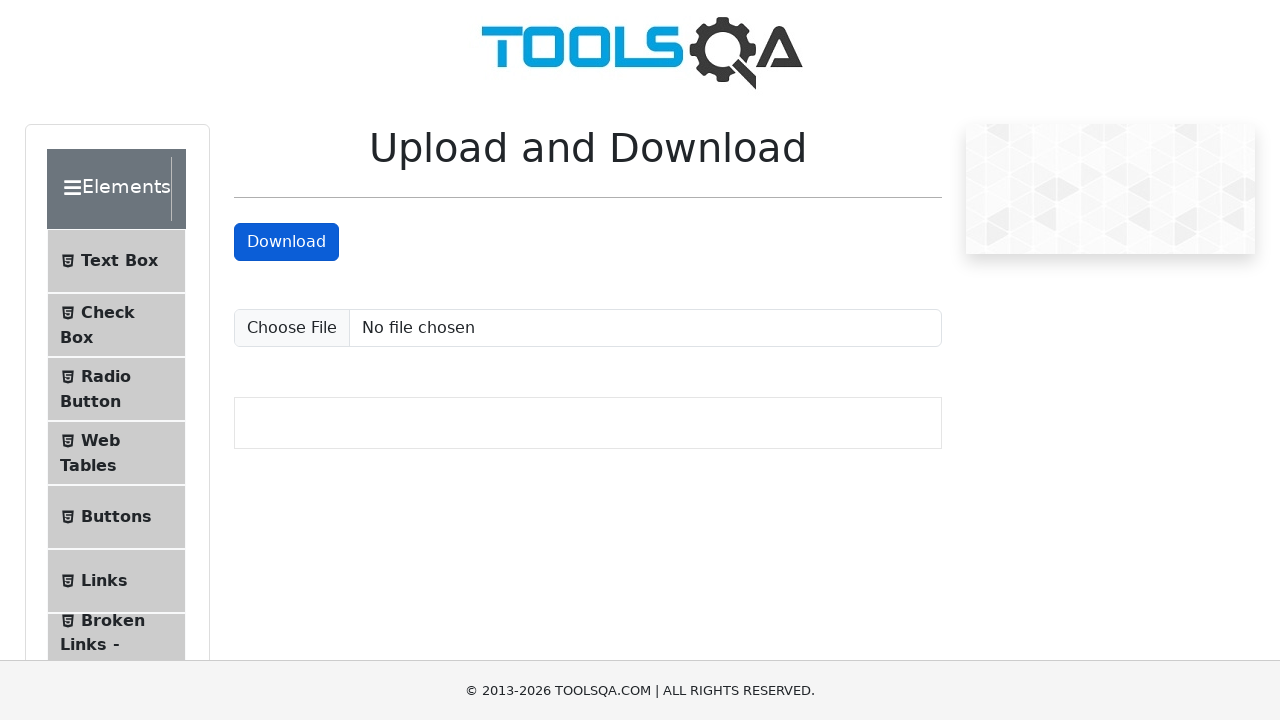